Tests that the Clear completed button is hidden when no items are completed

Starting URL: https://demo.playwright.dev/todomvc

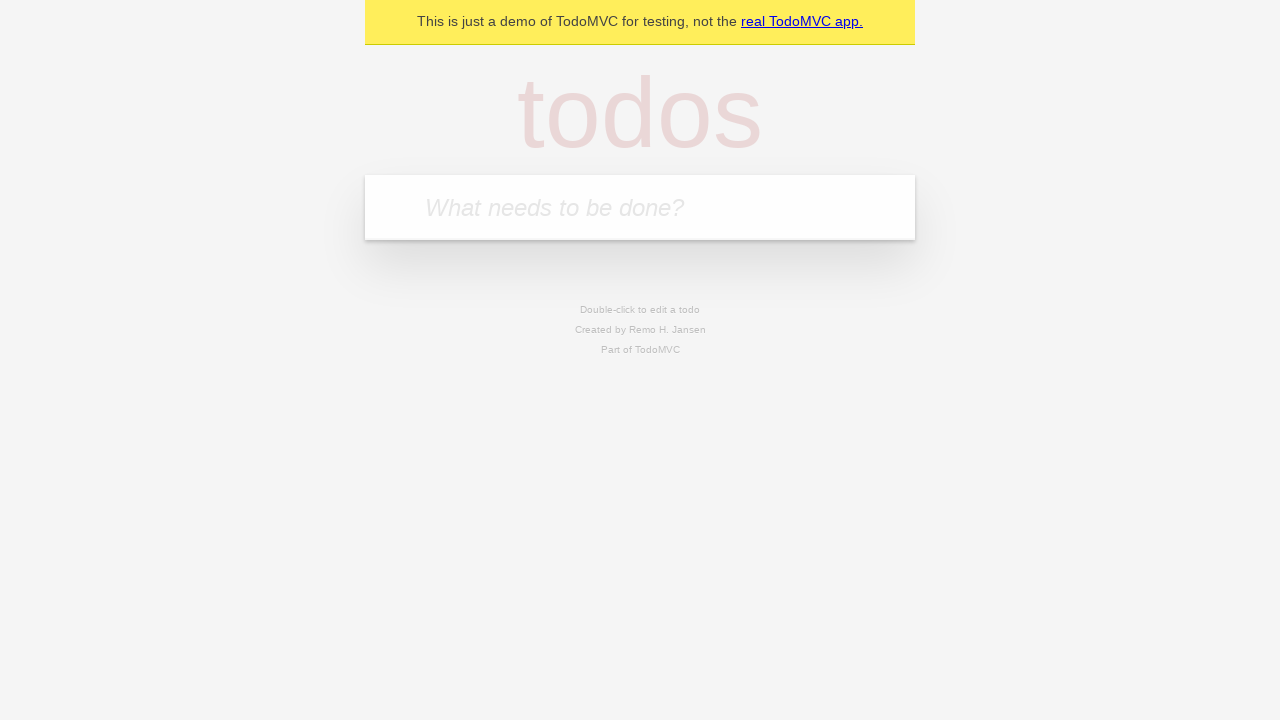

Filled todo input with 'buy some cheese' on internal:attr=[placeholder="What needs to be done?"i]
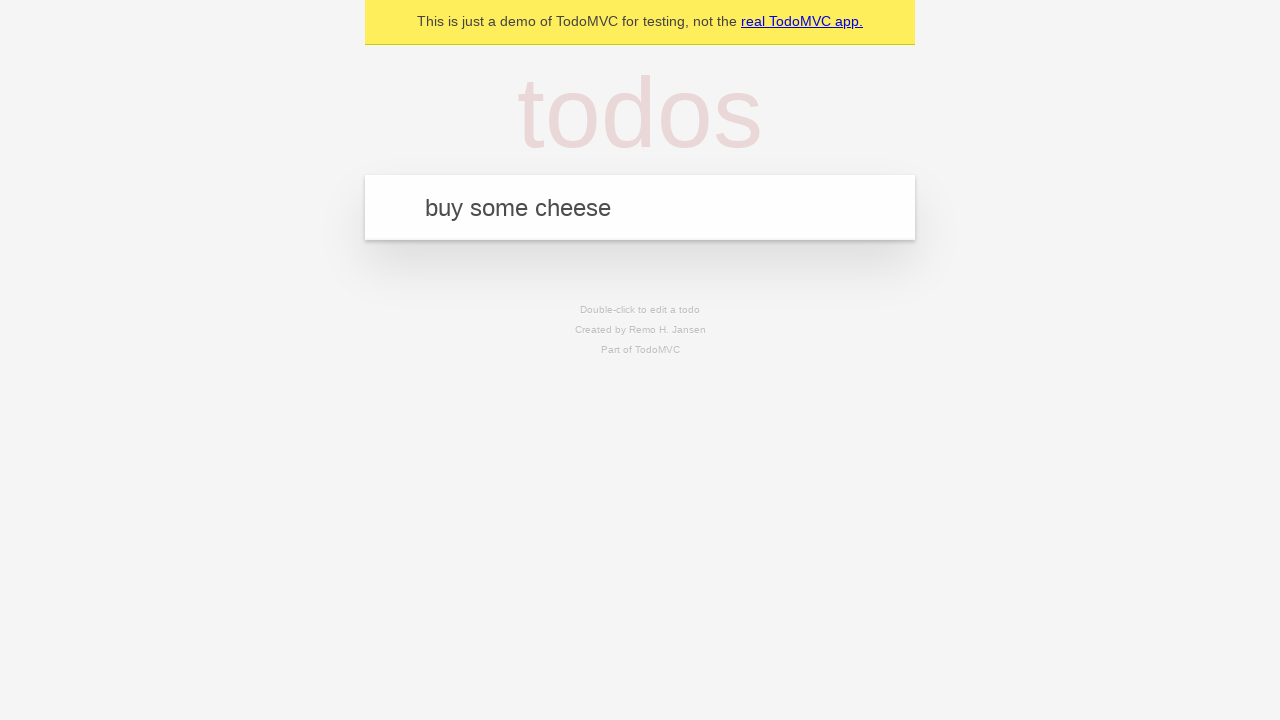

Pressed Enter to create todo 'buy some cheese' on internal:attr=[placeholder="What needs to be done?"i]
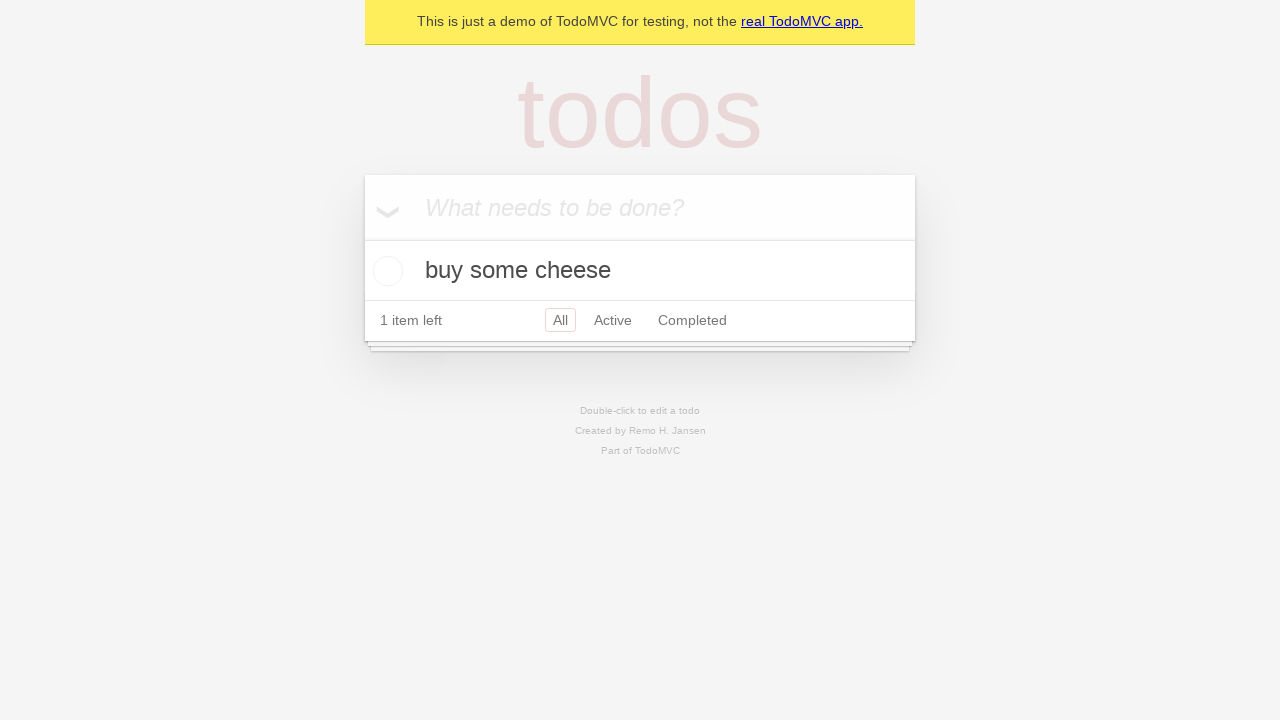

Filled todo input with 'feed the cat' on internal:attr=[placeholder="What needs to be done?"i]
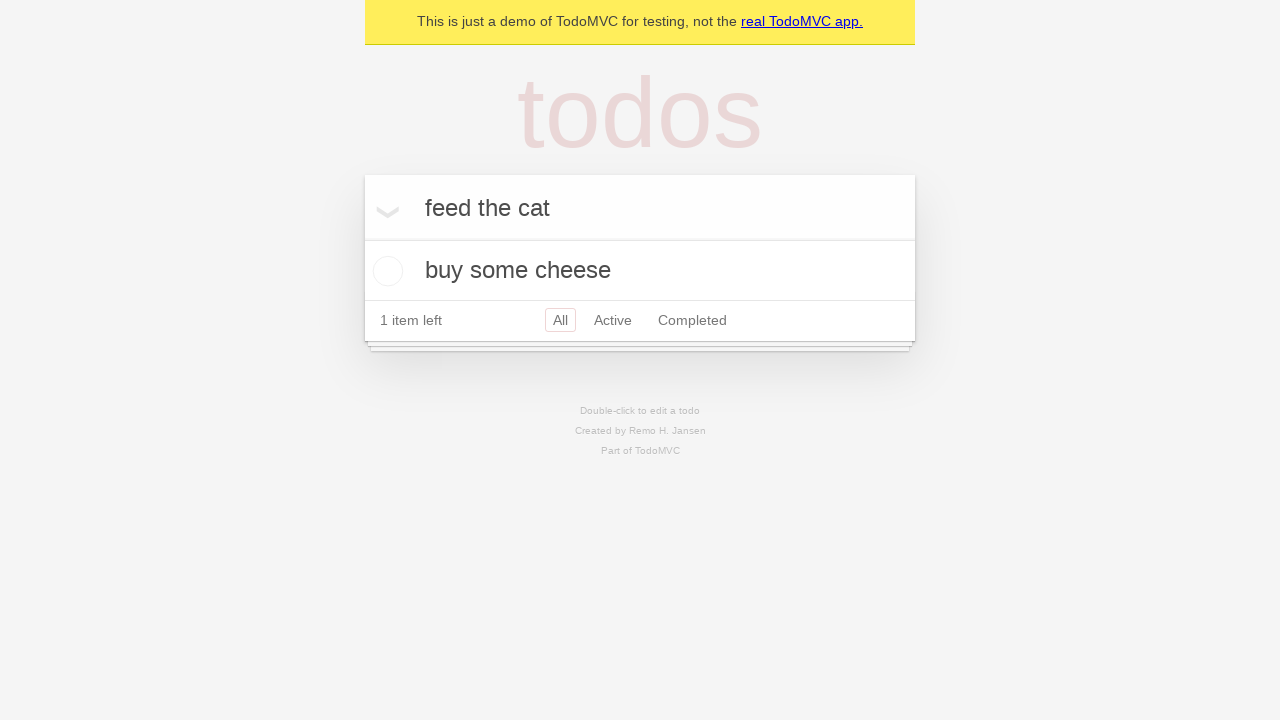

Pressed Enter to create todo 'feed the cat' on internal:attr=[placeholder="What needs to be done?"i]
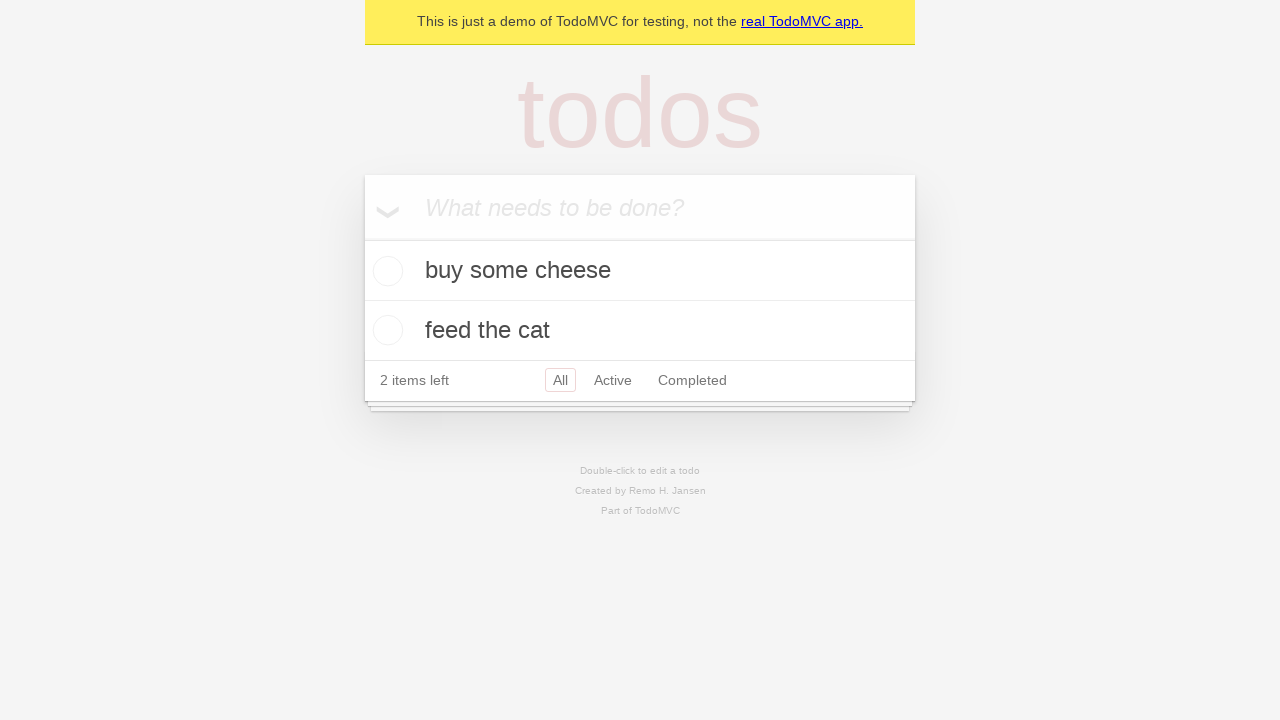

Filled todo input with 'book a doctors appointment' on internal:attr=[placeholder="What needs to be done?"i]
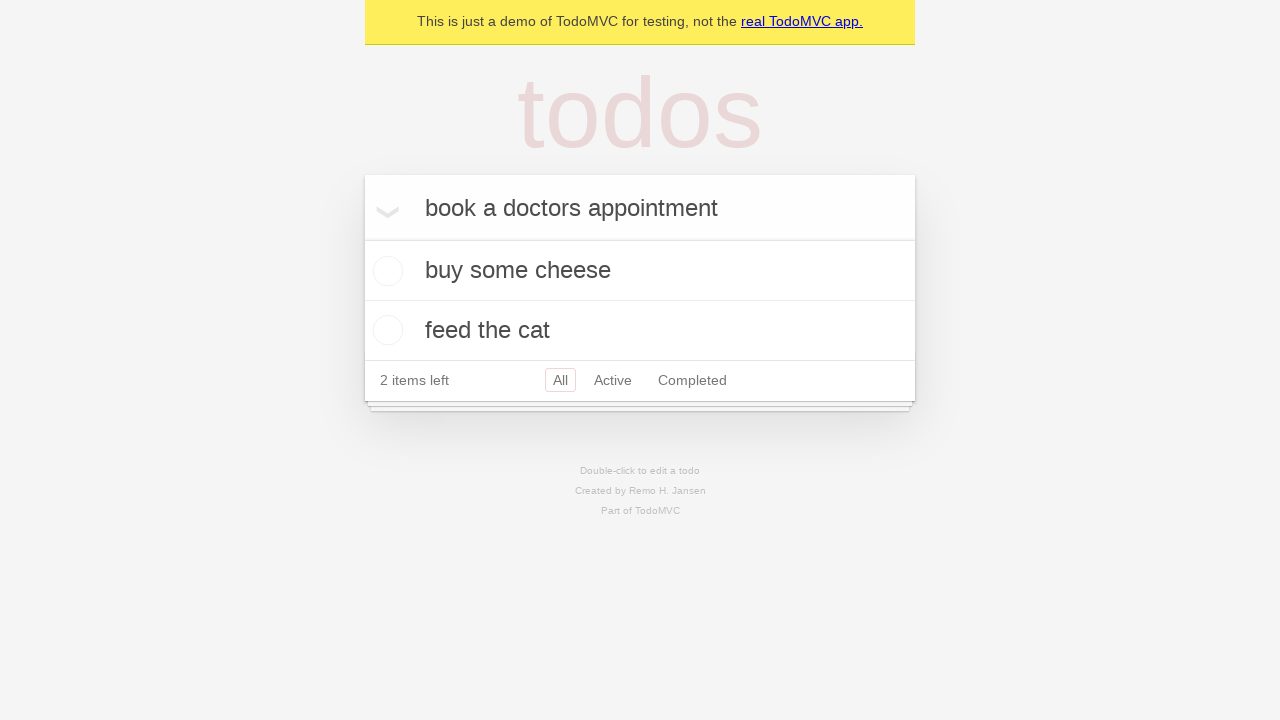

Pressed Enter to create todo 'book a doctors appointment' on internal:attr=[placeholder="What needs to be done?"i]
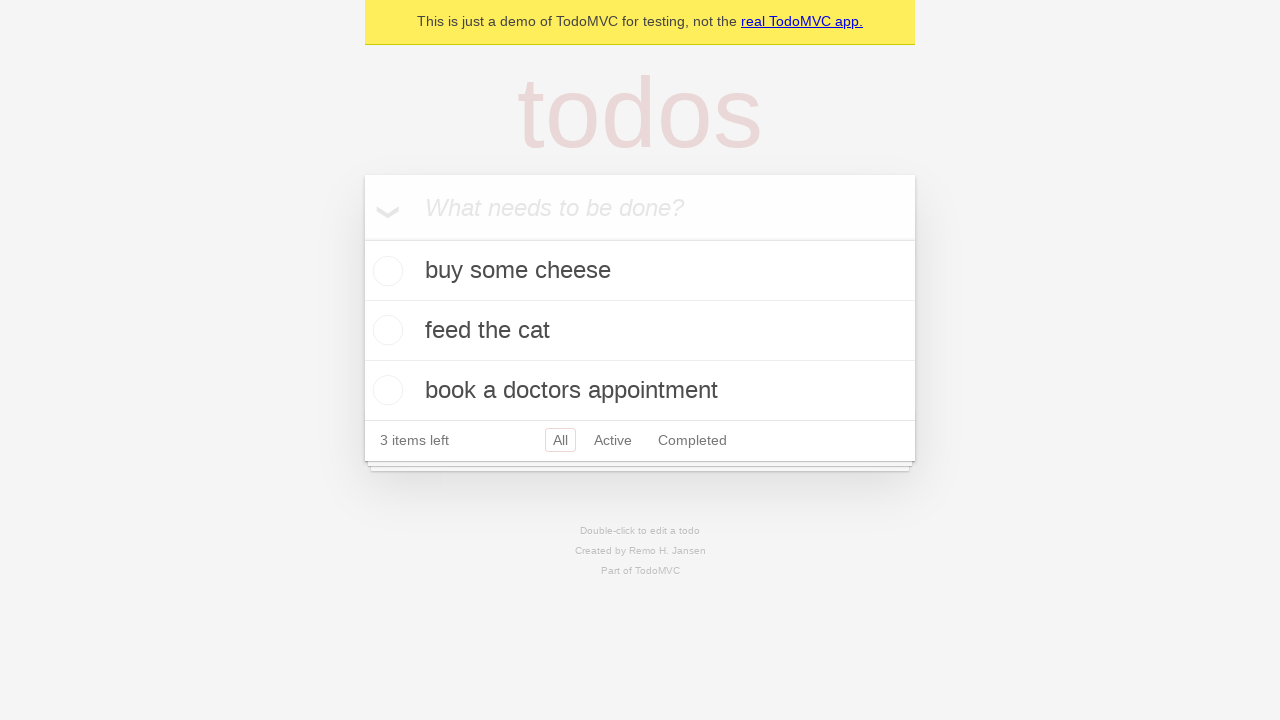

Checked the first todo item as completed at (385, 271) on .todo-list li .toggle >> nth=0
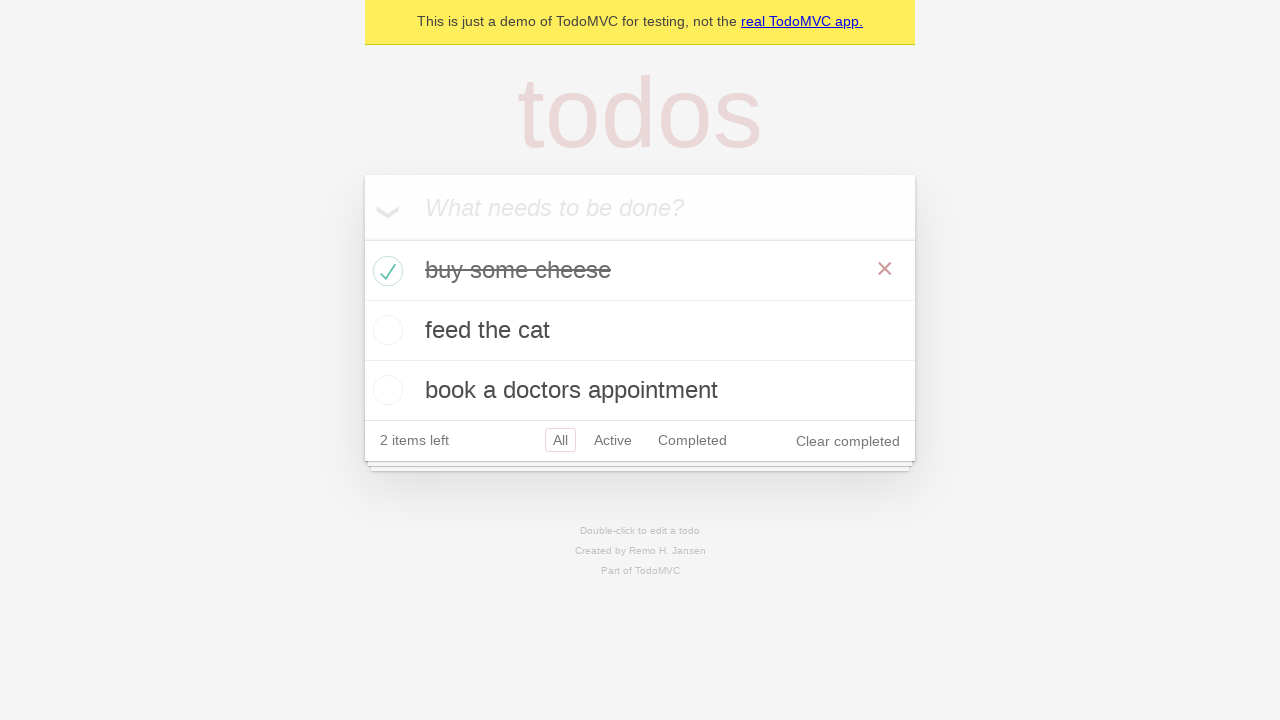

Clicked Clear completed button to remove completed item at (848, 441) on internal:role=button[name="Clear completed"i]
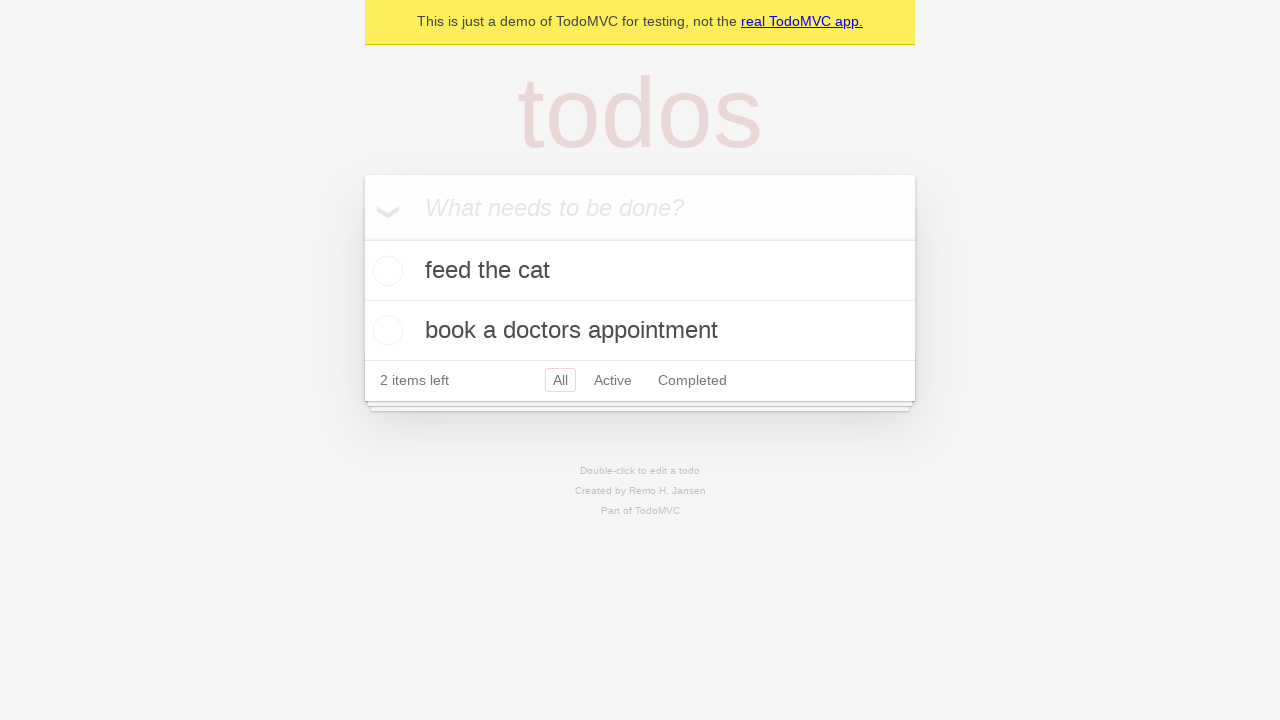

Verified remaining todo items are displayed and Clear completed button is hidden
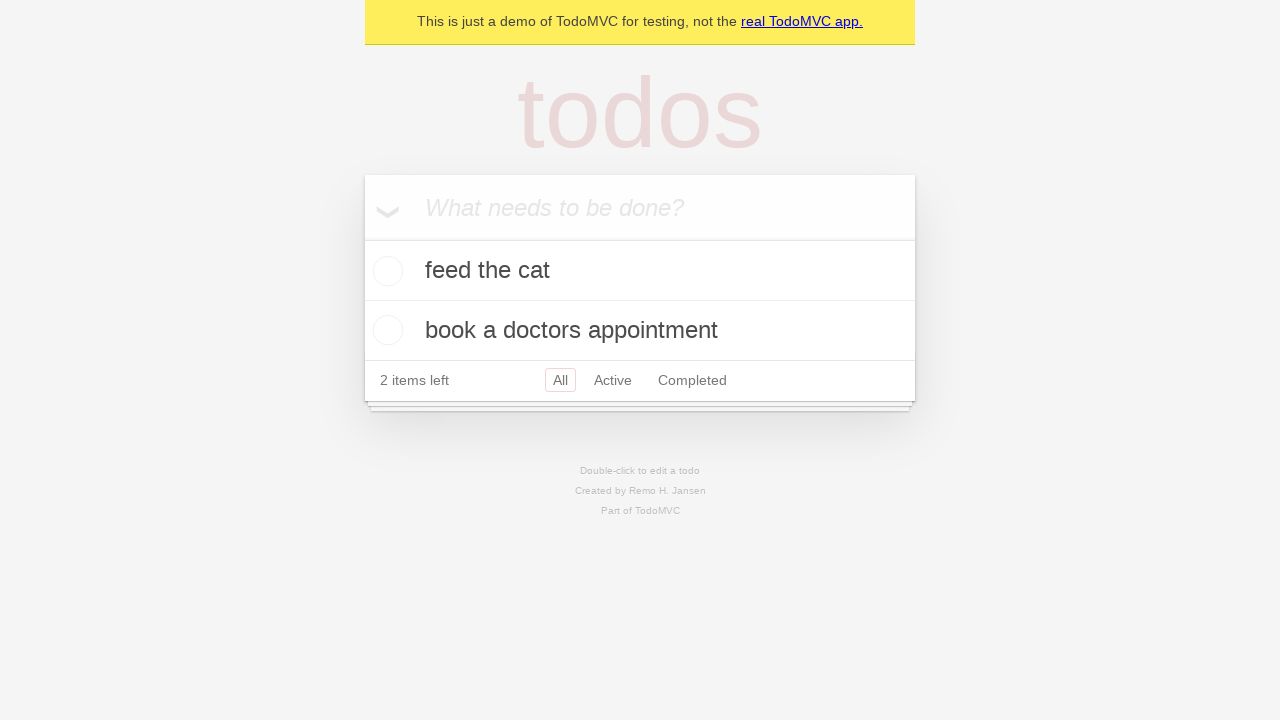

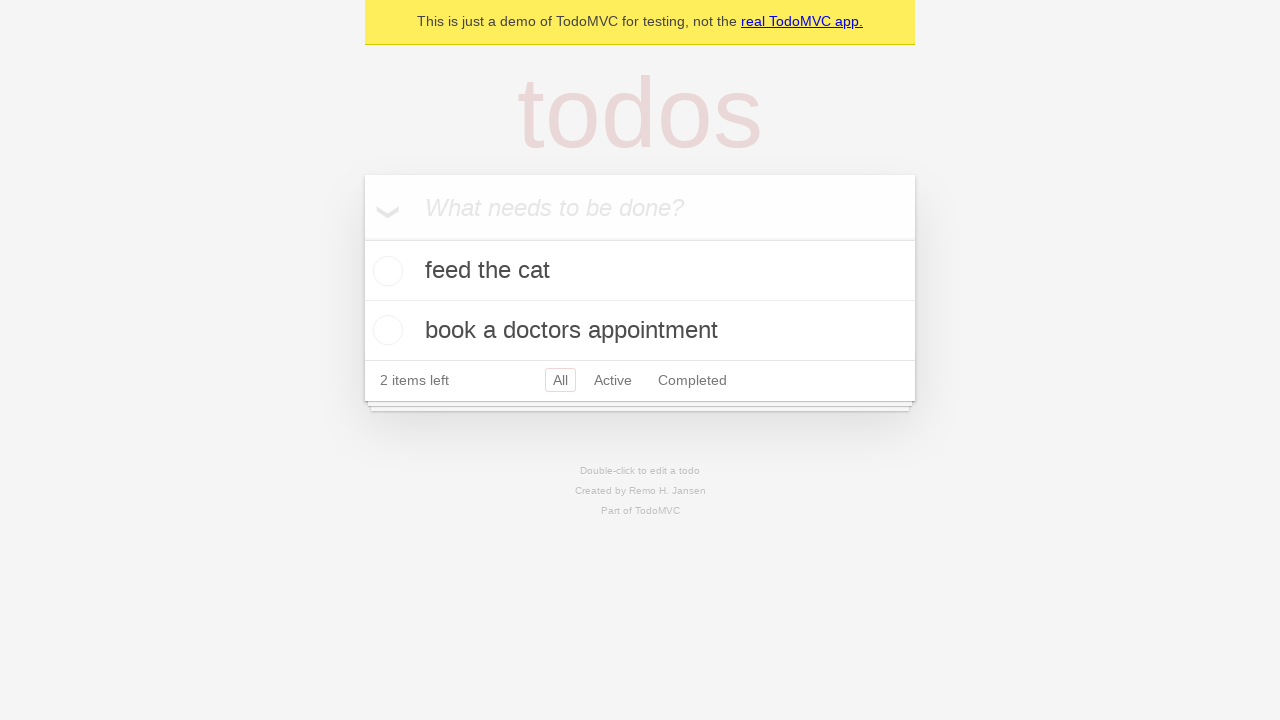